Tests filling an email field on an Angular practice page by entering an email address into the form

Starting URL: https://rahulshettyacademy.com/angularpractice/

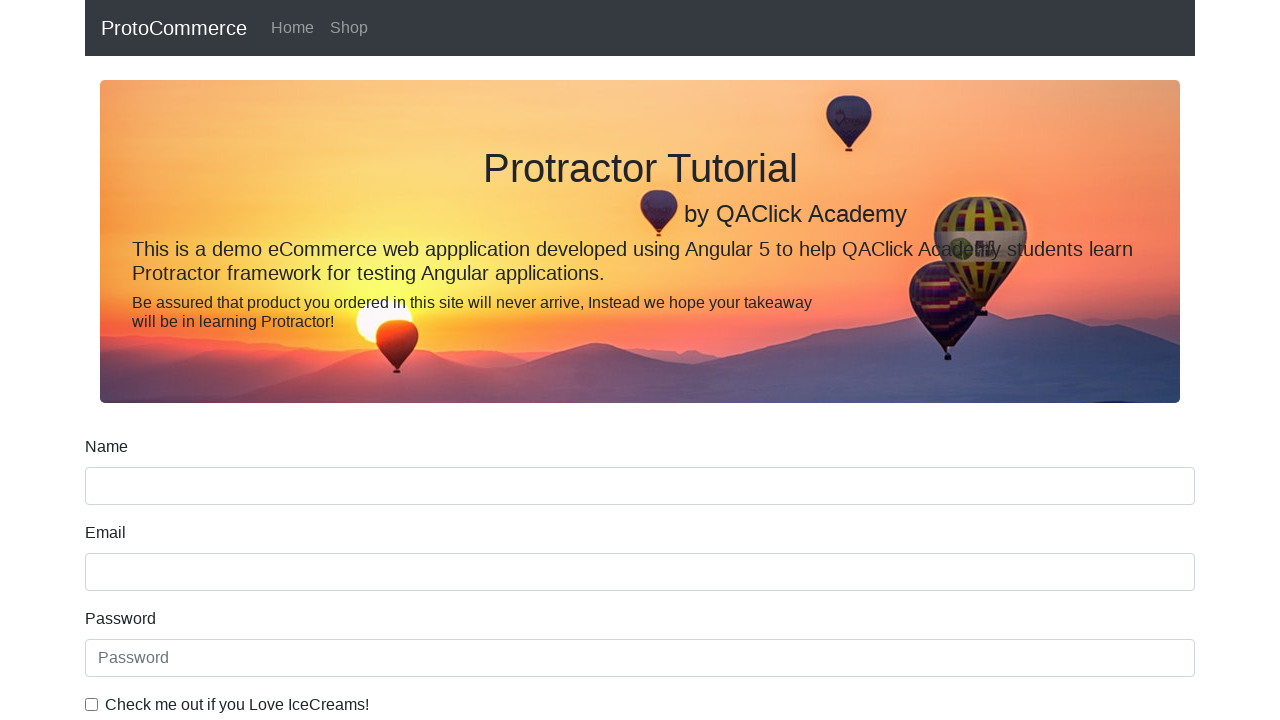

Navigated to Angular practice page
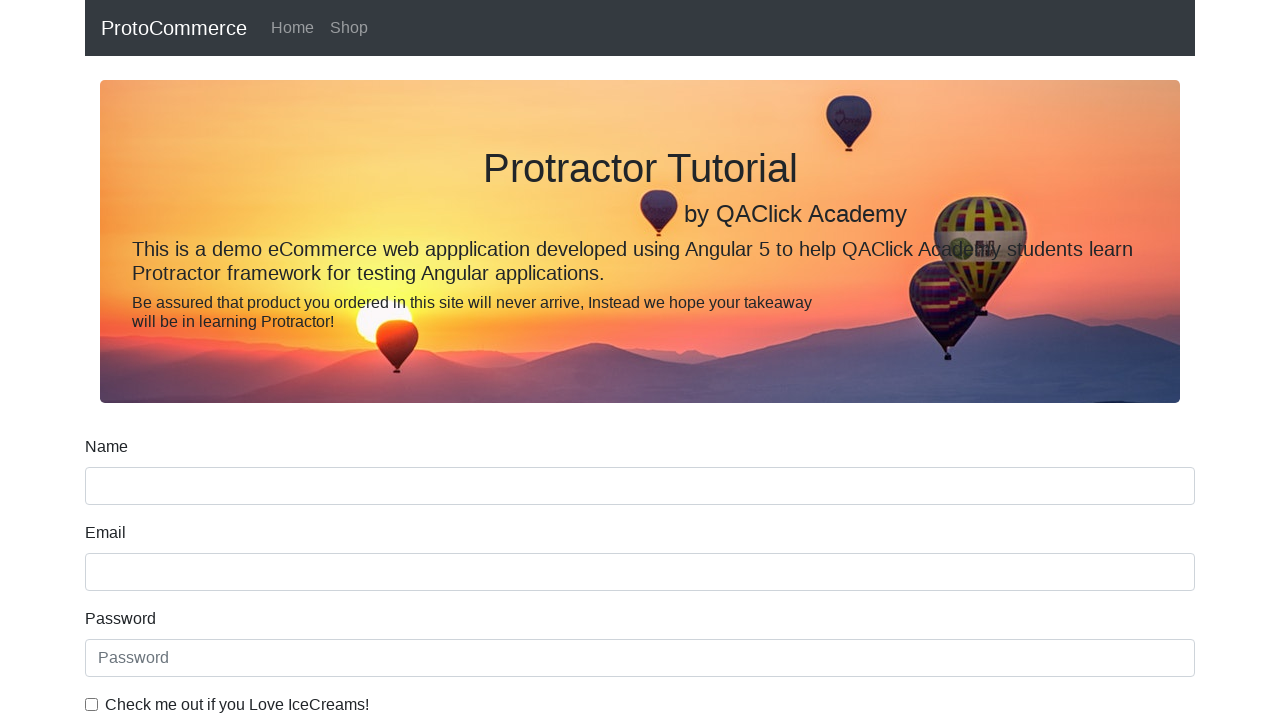

Filled email field with 'sbcde@email.com' on input[name='email']
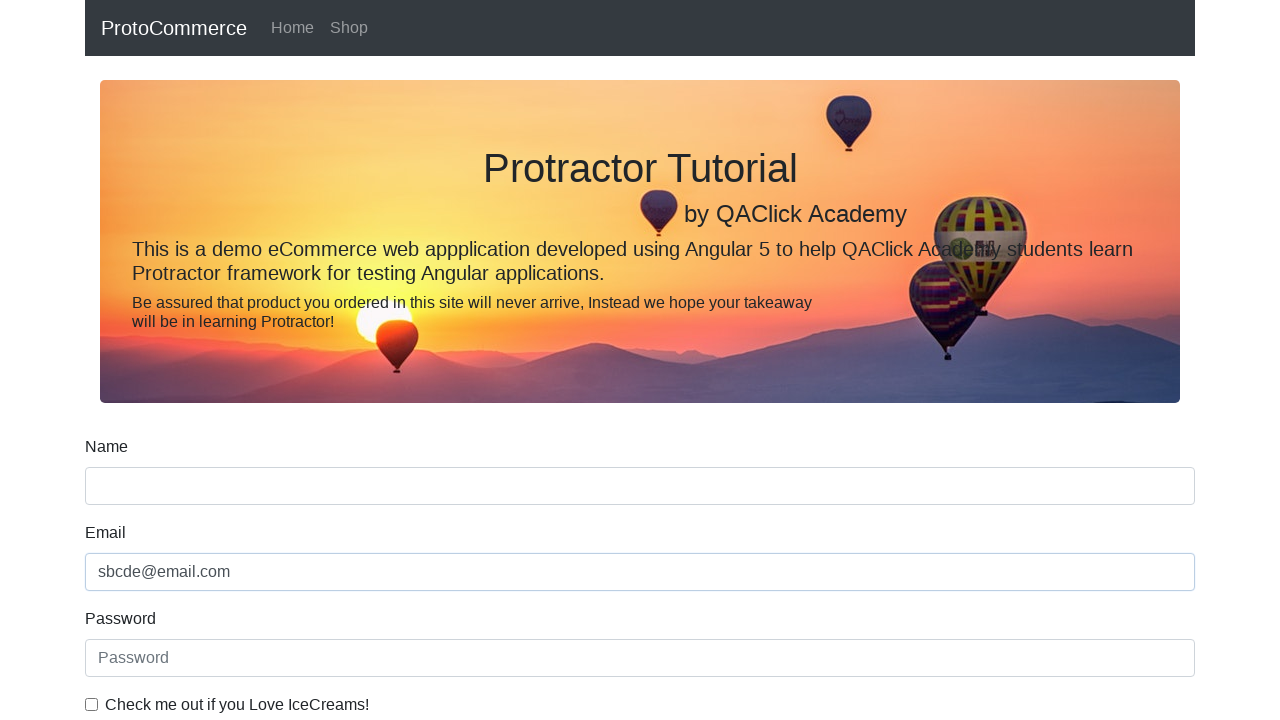

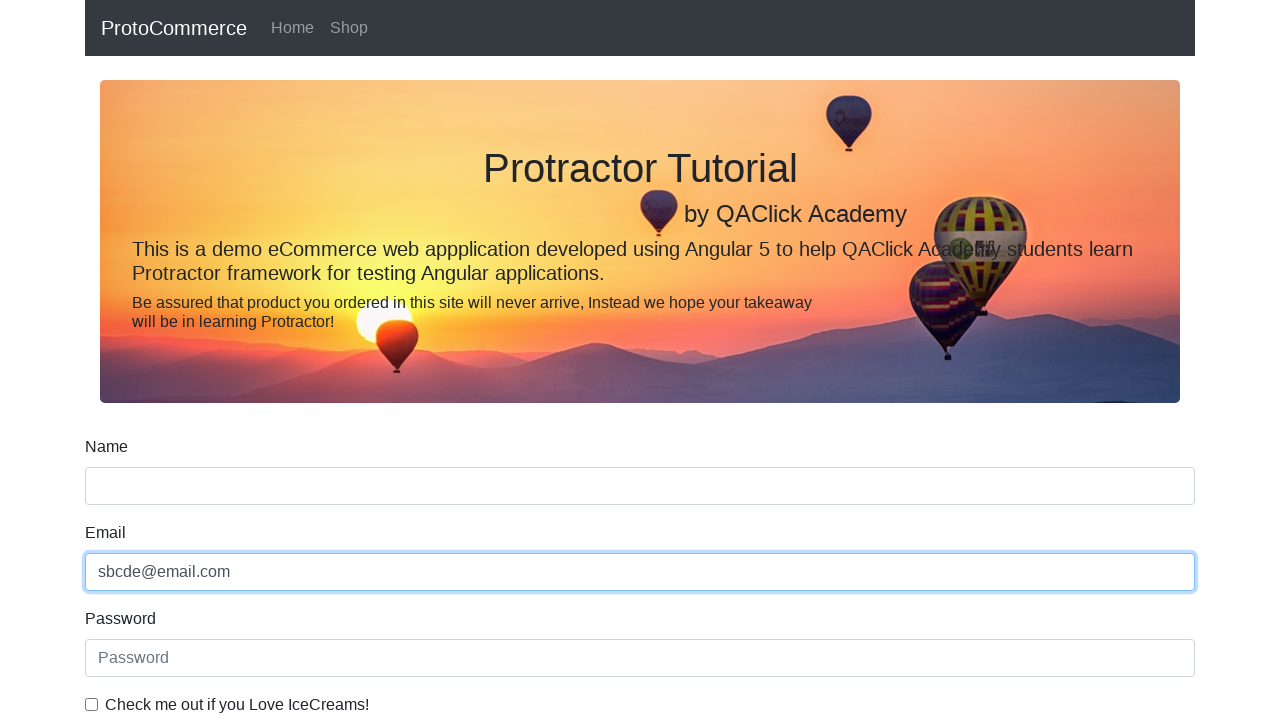